Tests the signin page to verify that more than one image element is present on the page, validating the page's visual assets are loaded correctly.

Starting URL: https://around-v1.nm.tripleten-services.com/signin?lng=es

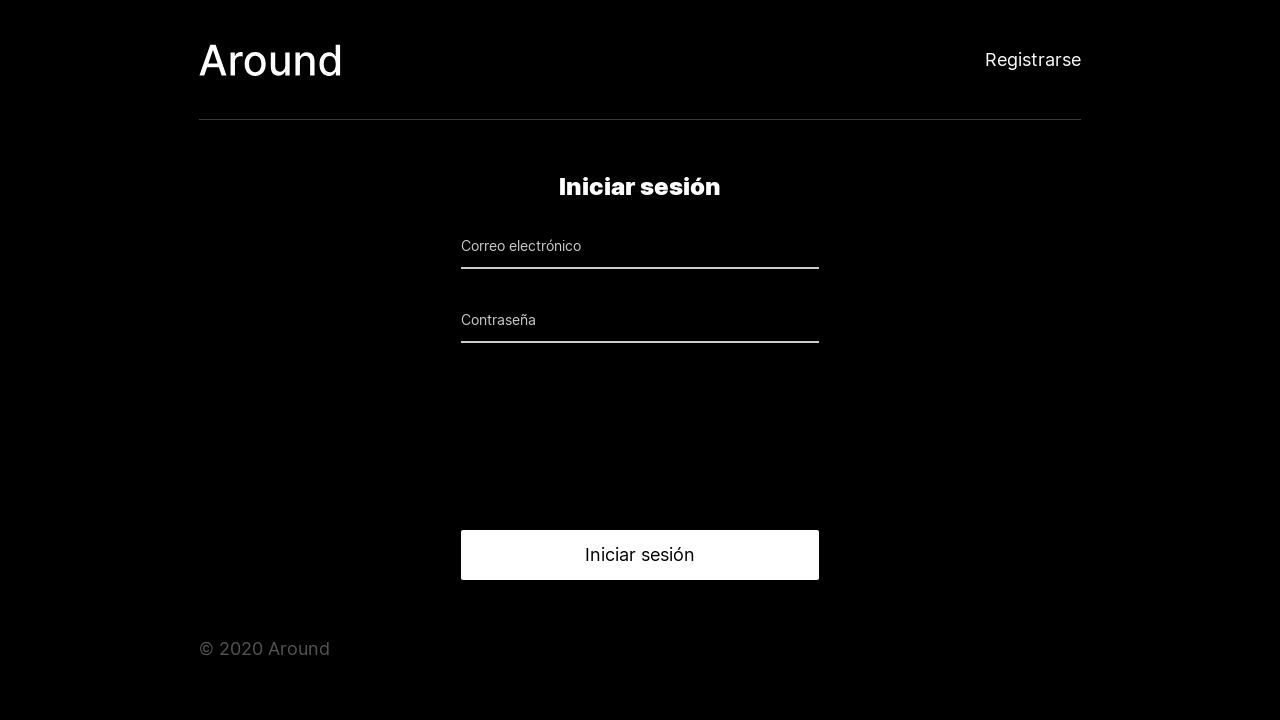

Navigated to signin page in Spanish
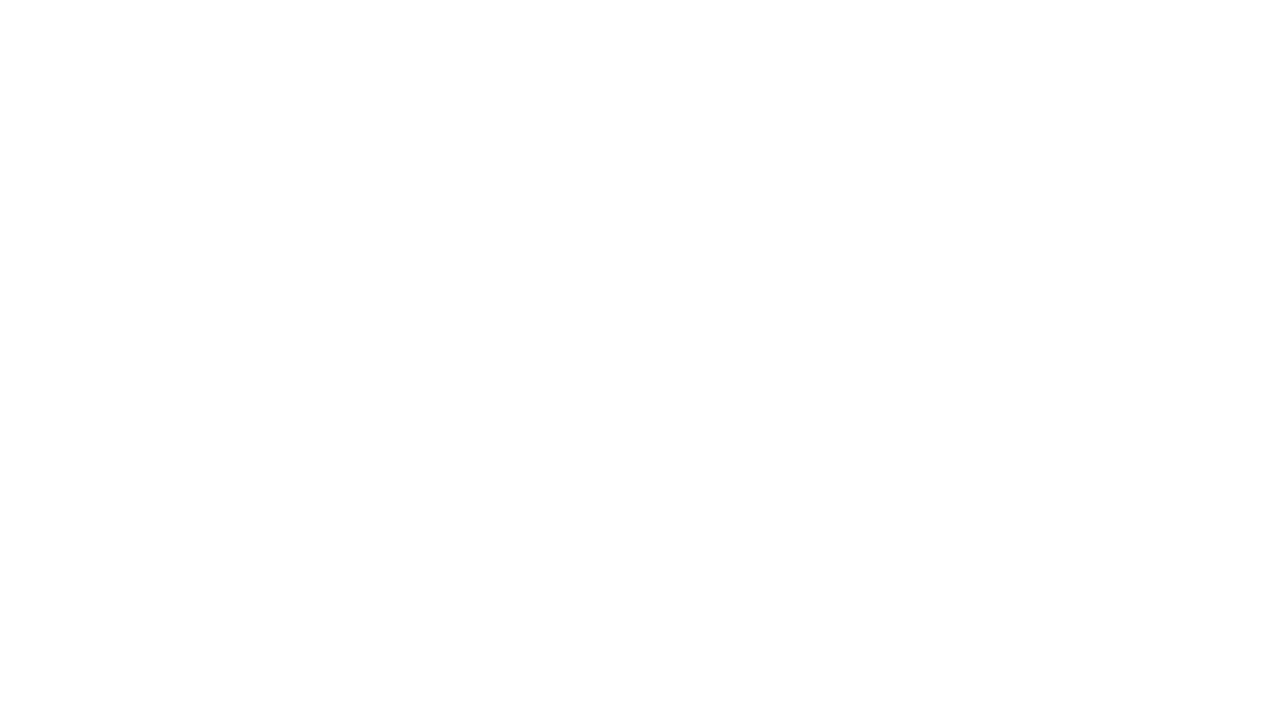

Located all image elements on the page
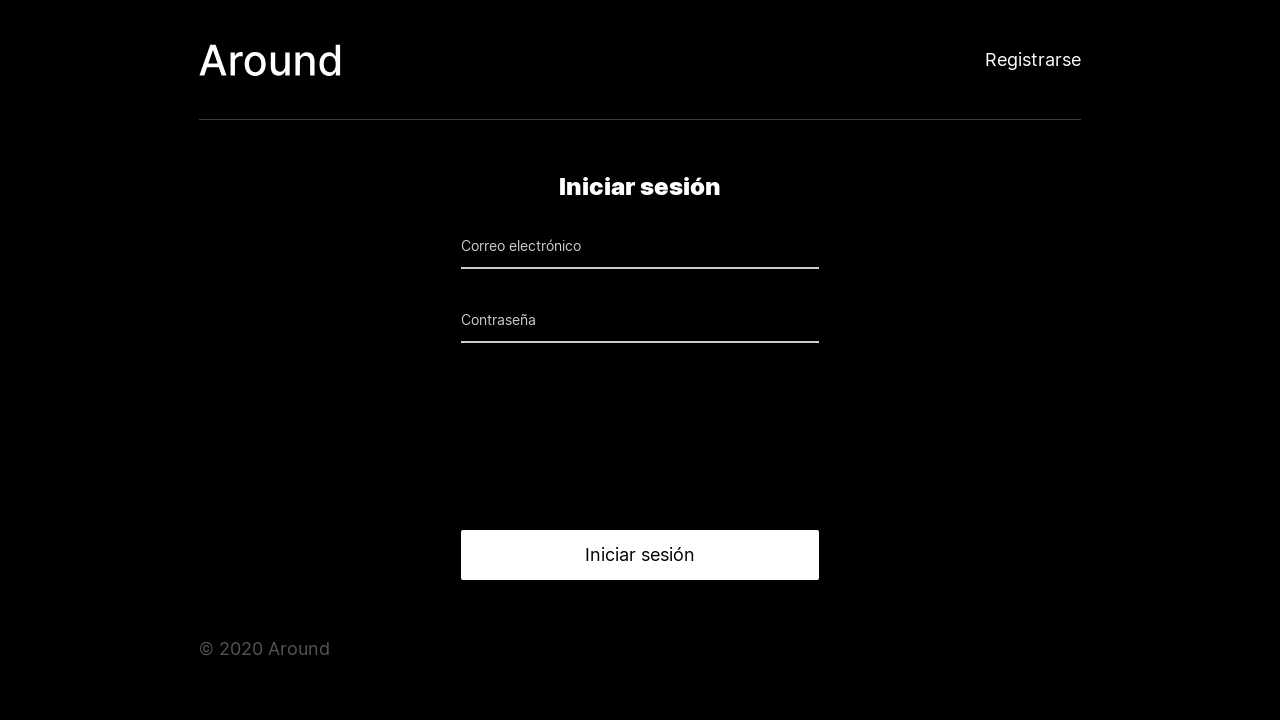

Verified that more than 1 image element is present on the page (found 3 images)
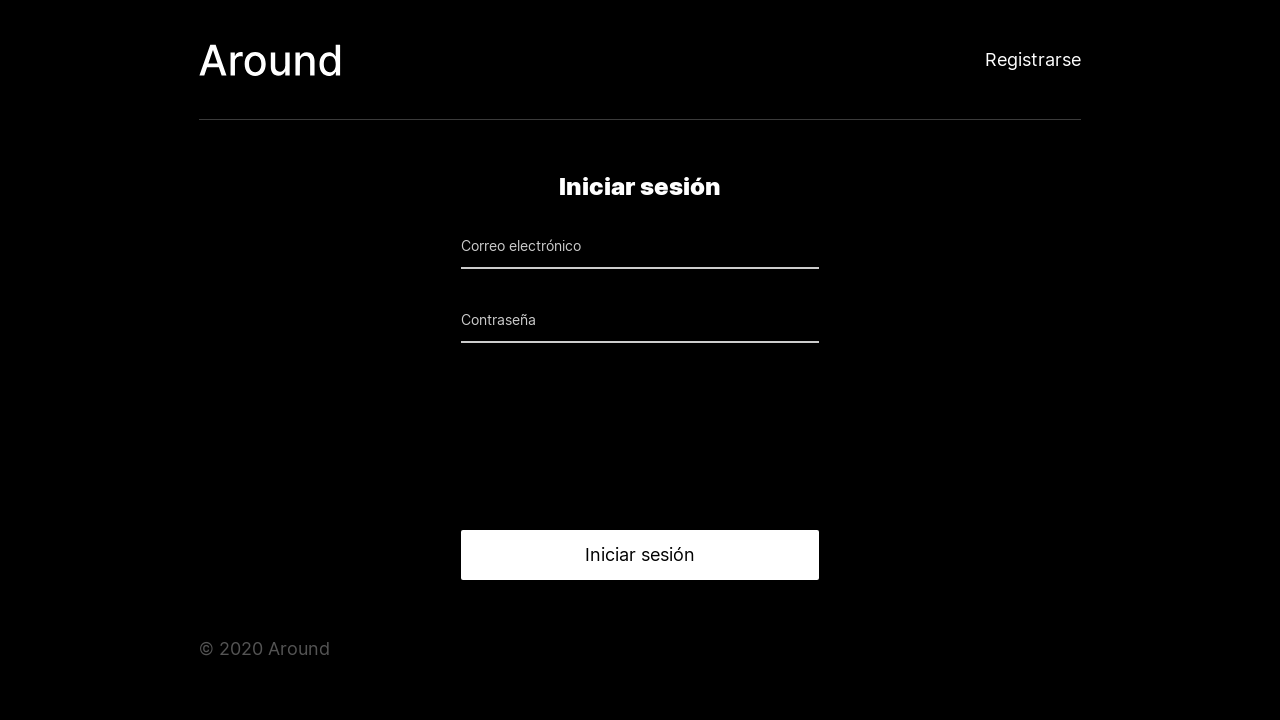

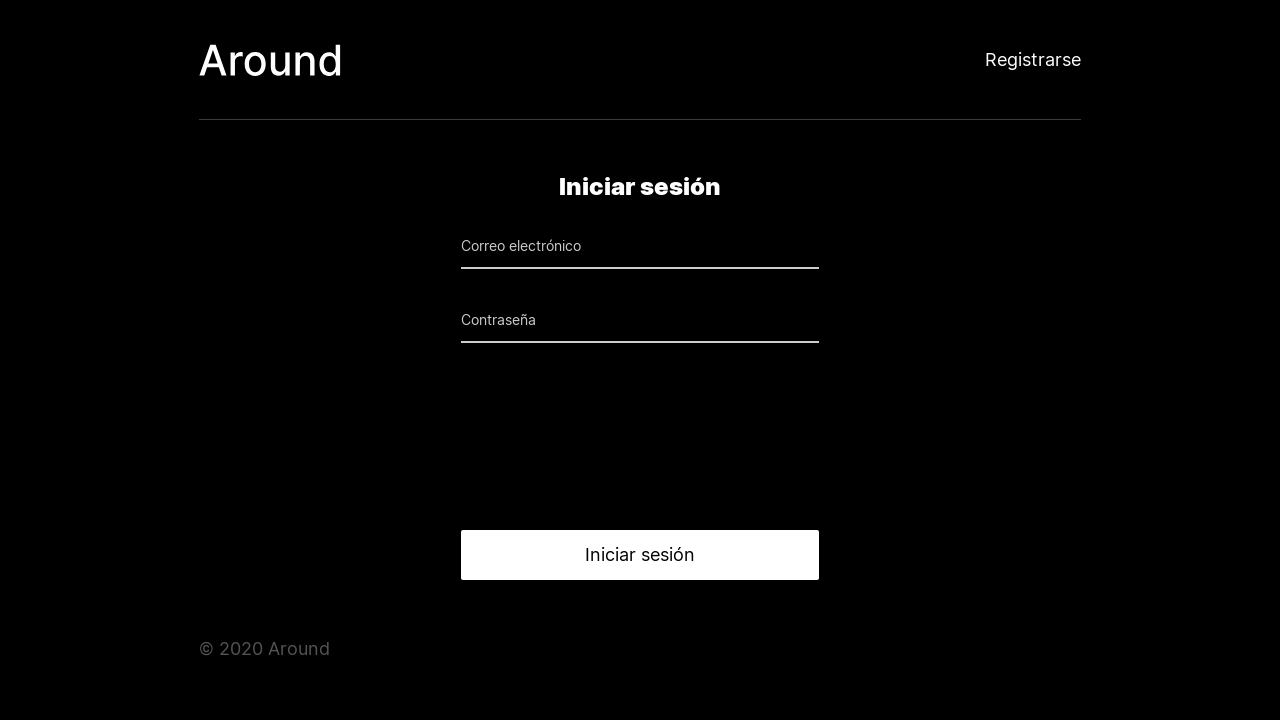